Tests unmarking todo items as complete by unchecking their toggle buttons

Starting URL: https://demo.playwright.dev/todomvc

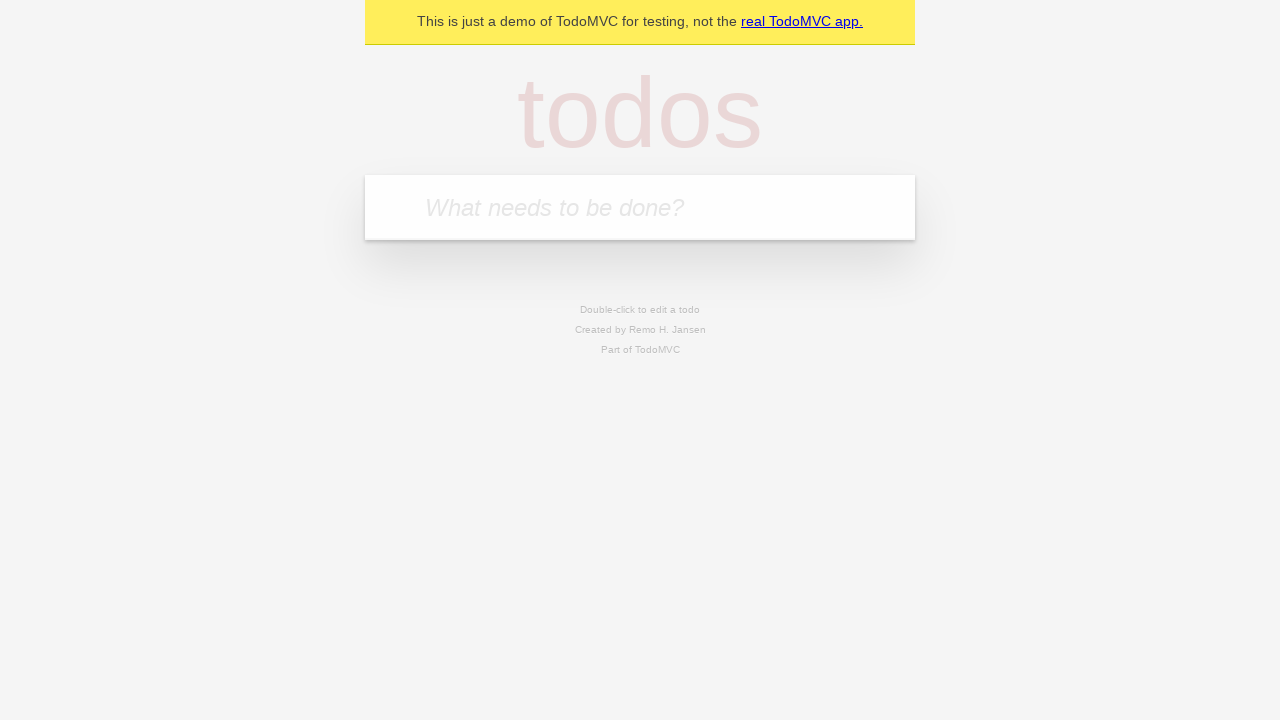

Filled new todo input with 'buy some cheese' on .new-todo
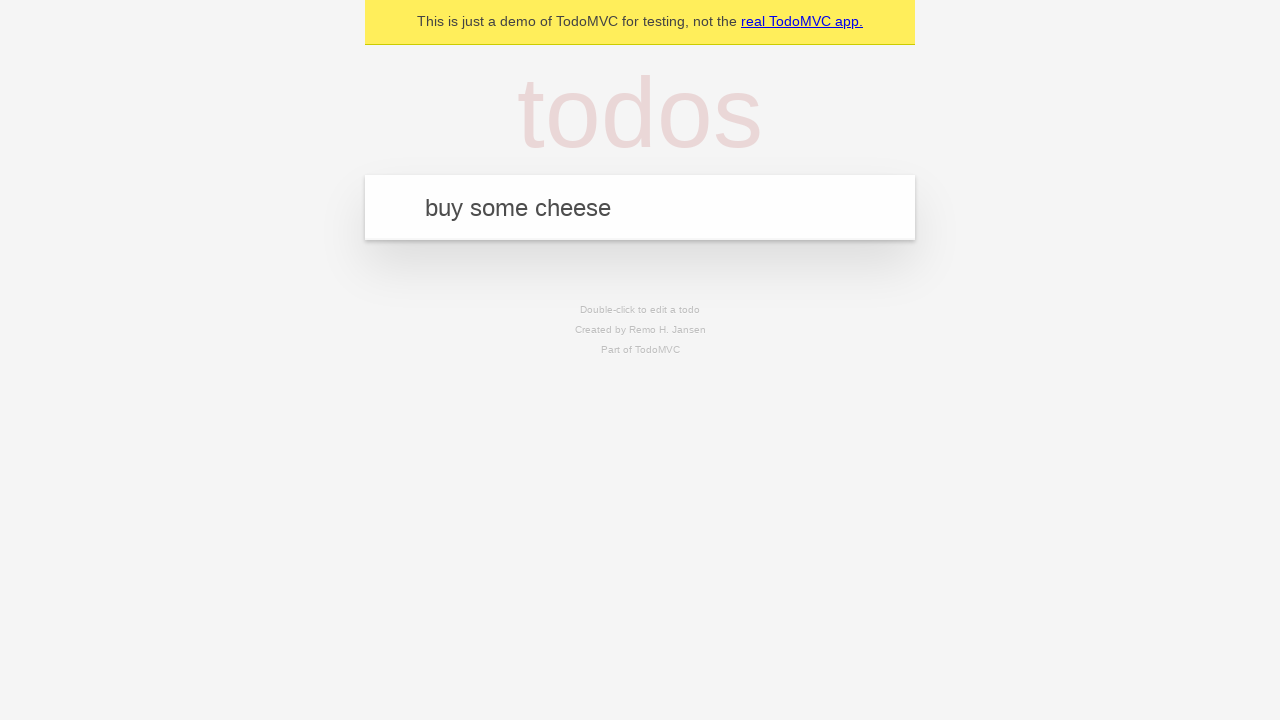

Pressed Enter to add first todo item on .new-todo
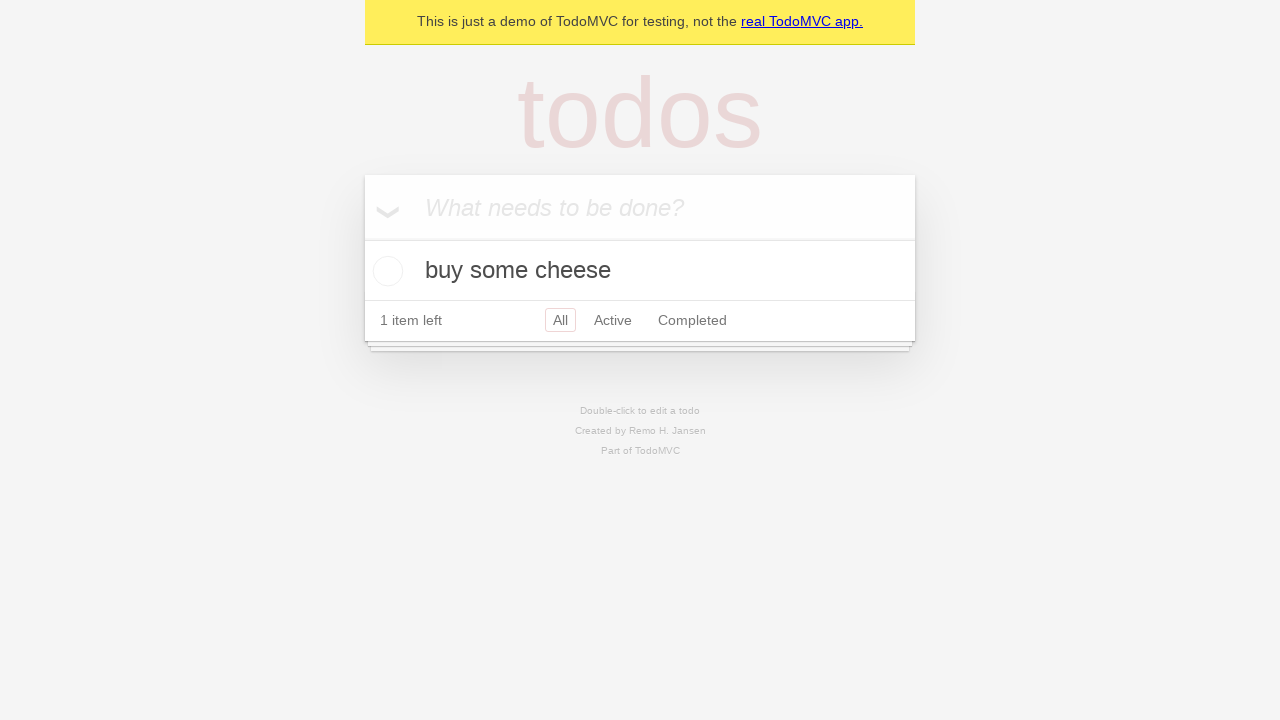

Filled new todo input with 'feed the cat' on .new-todo
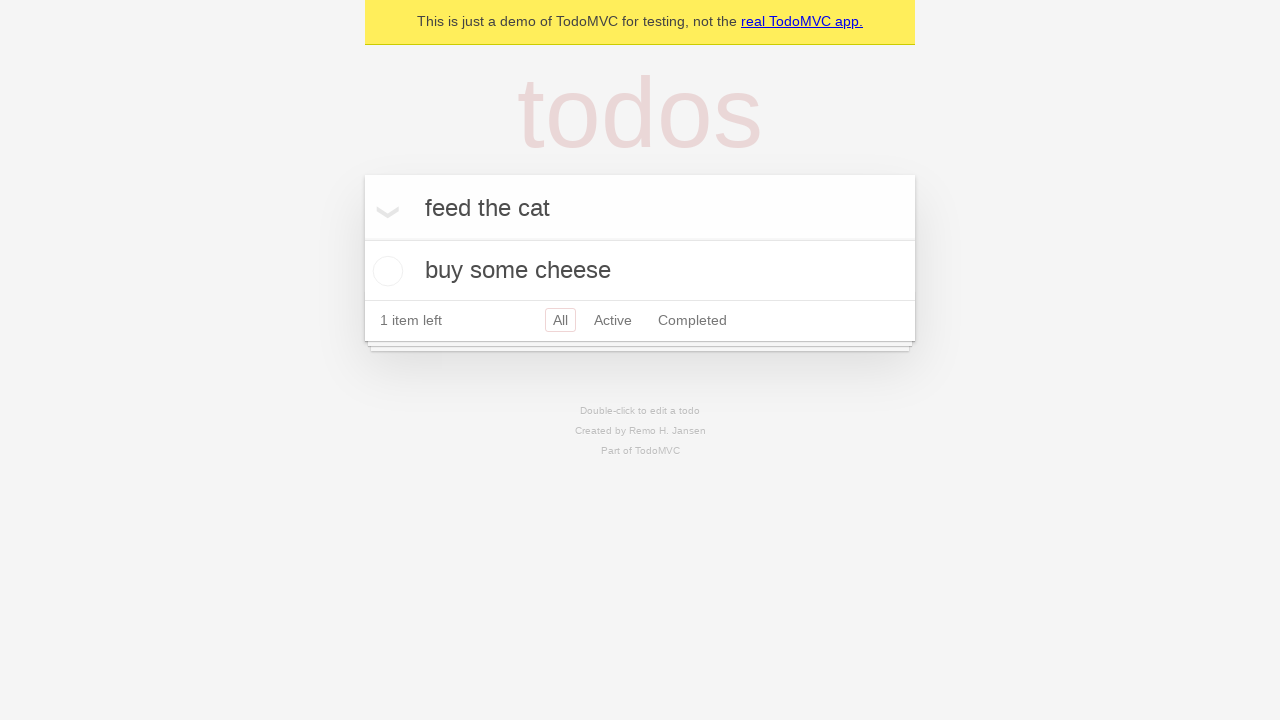

Pressed Enter to add second todo item on .new-todo
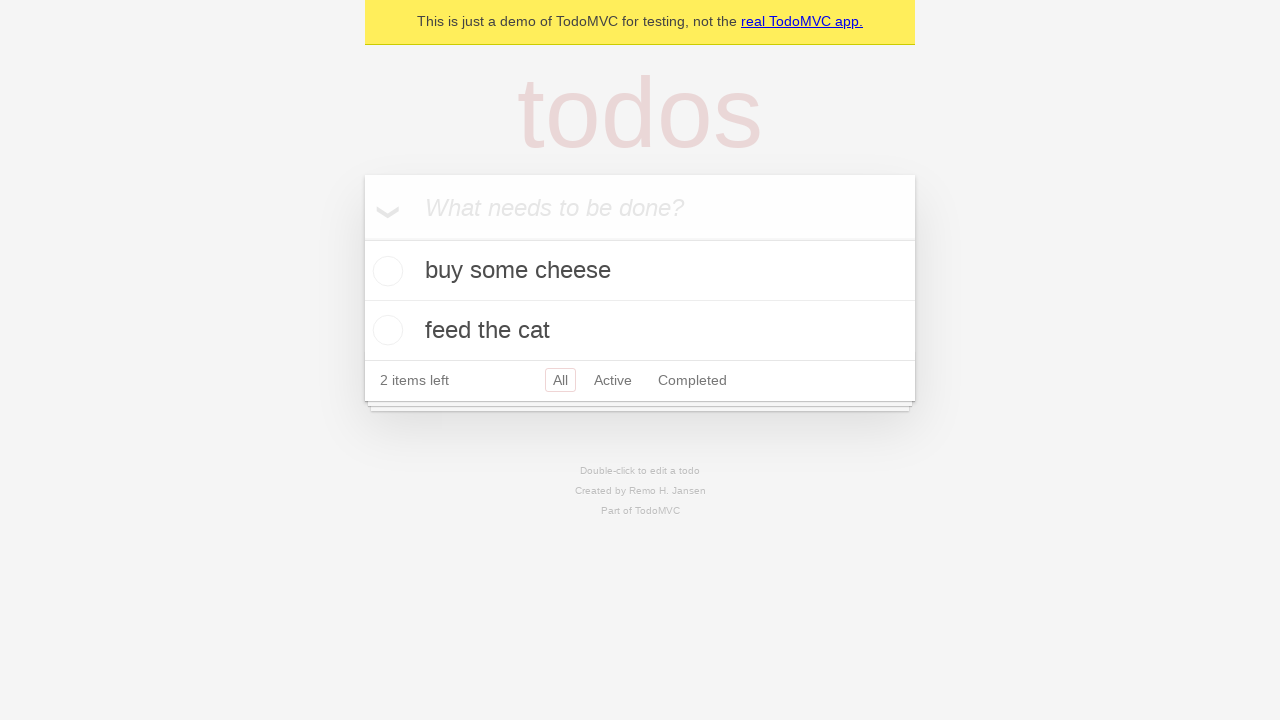

Waited for second todo item to be added
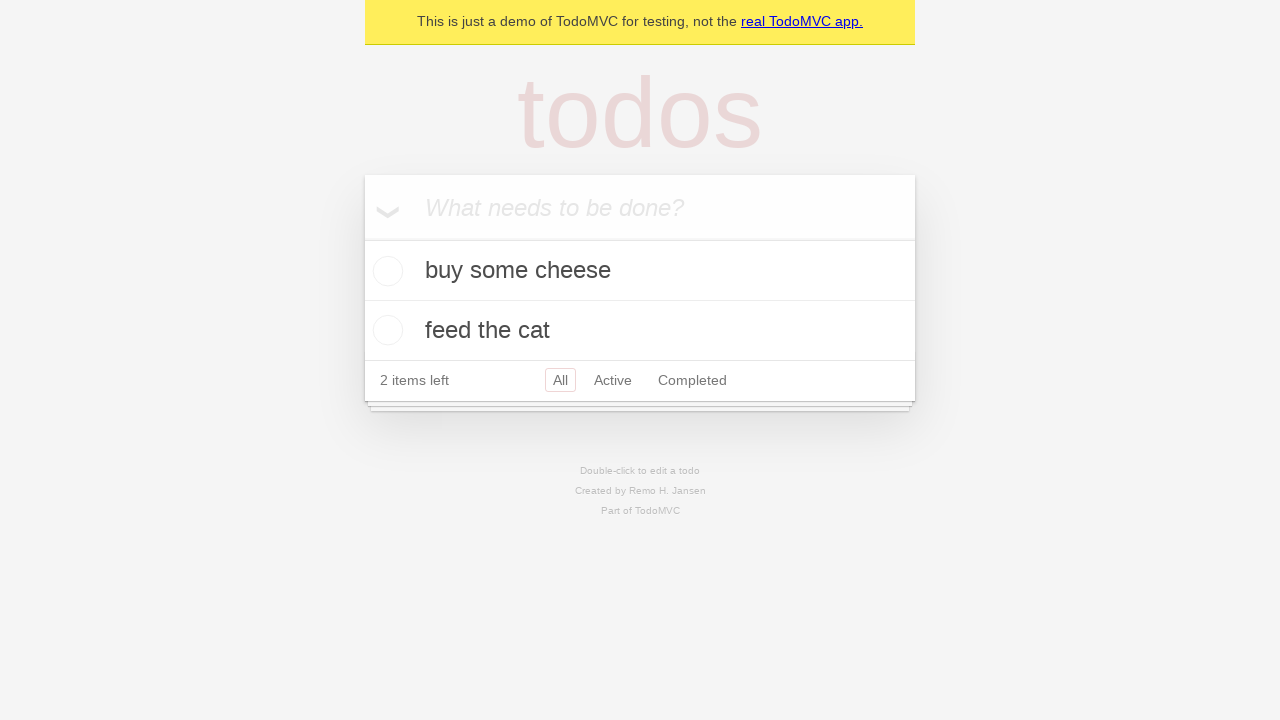

Located first todo item
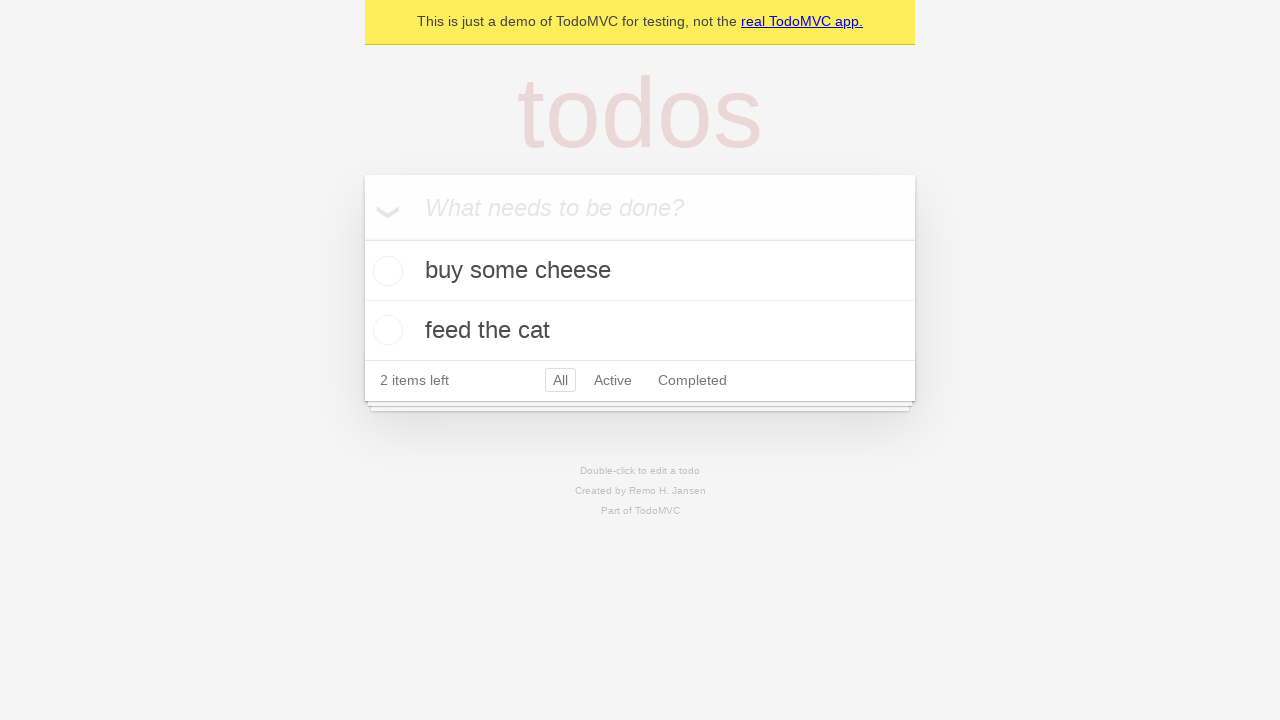

Checked toggle button on first todo item to mark as complete at (385, 271) on .todo-list li >> nth=0 >> .toggle
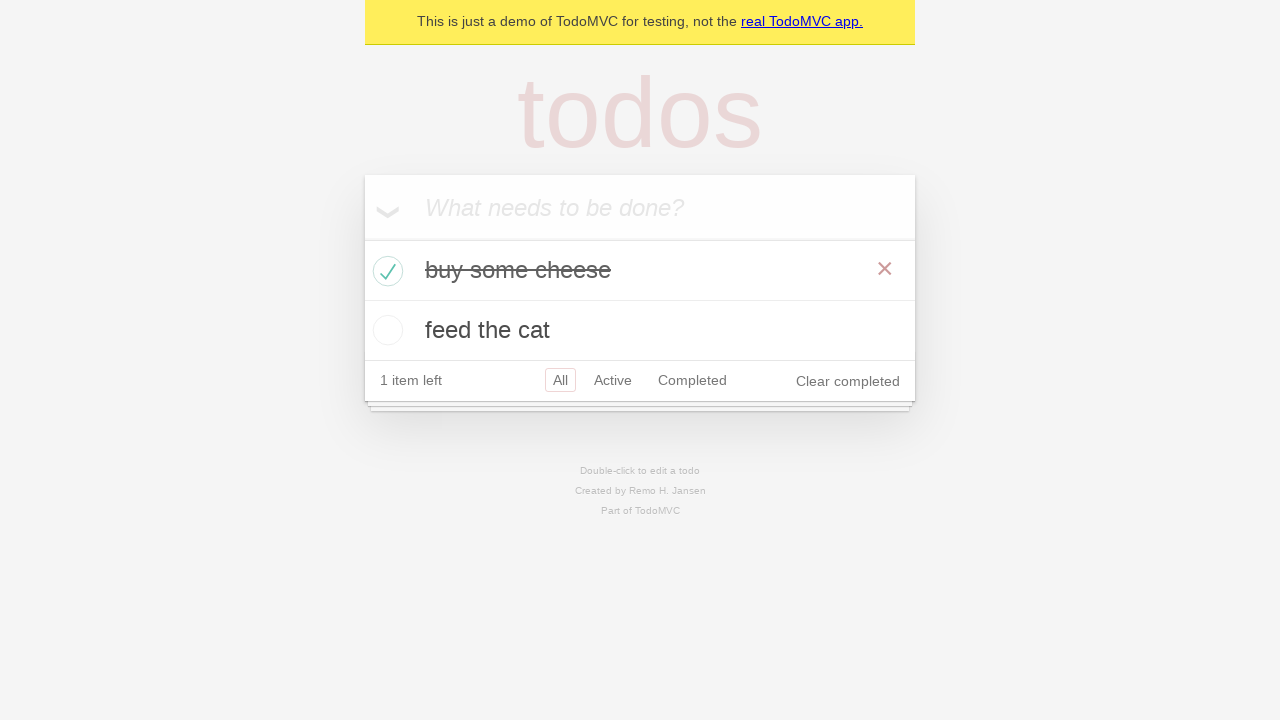

Unchecked toggle button on first todo item to mark as incomplete at (385, 271) on .todo-list li >> nth=0 >> .toggle
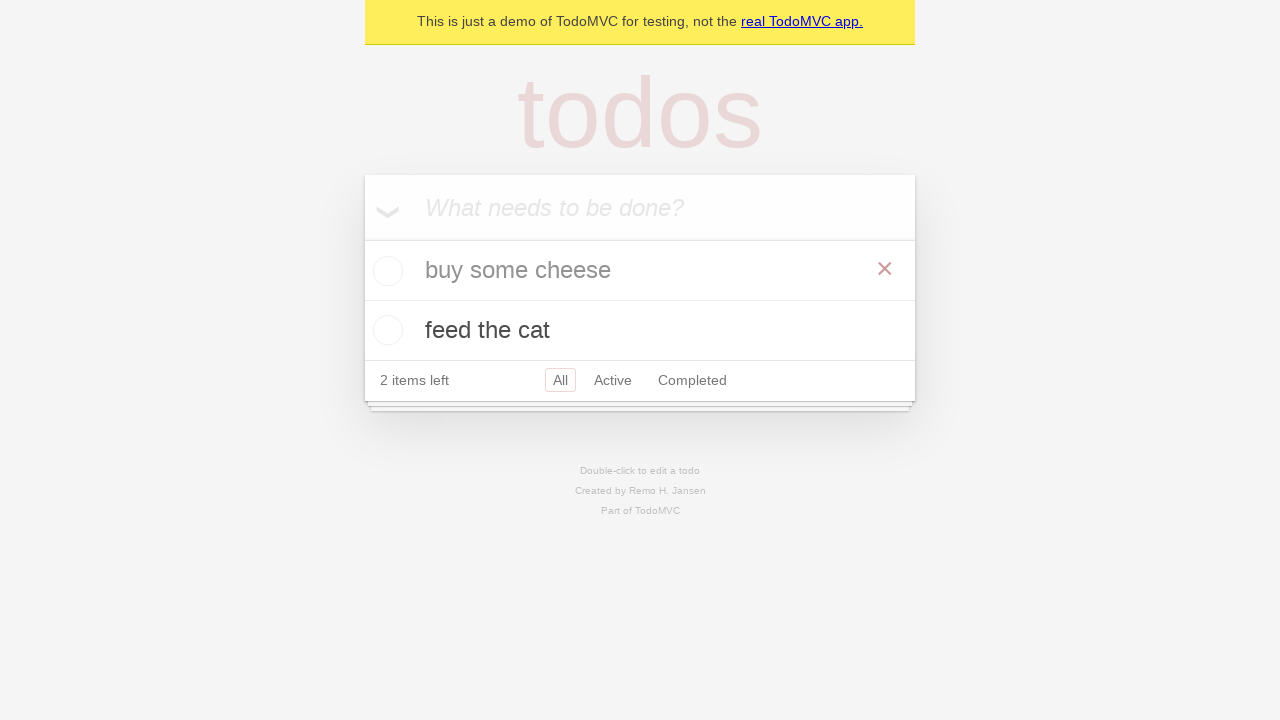

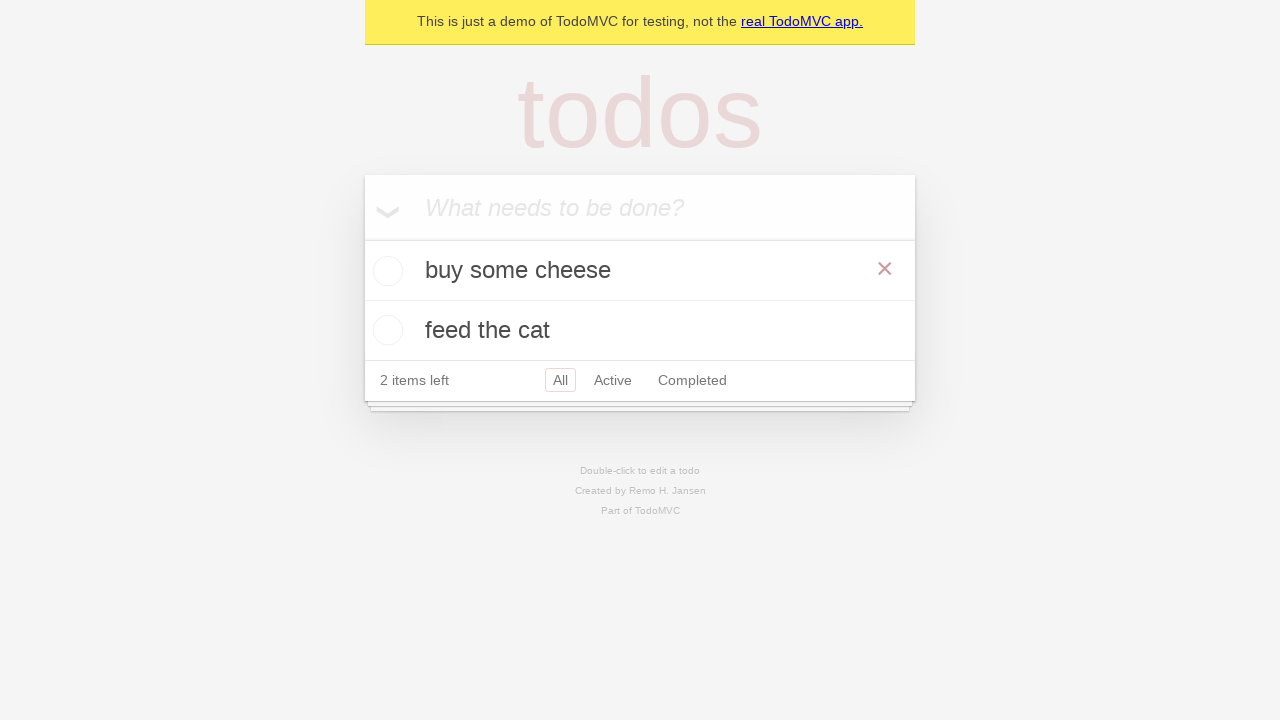